Tests JavaScript alert dialog functionality by clicking a button to trigger an alert, dismissing it with cancel, and verifying the result message is displayed.

Starting URL: https://demo.automationtesting.in/Alerts.html

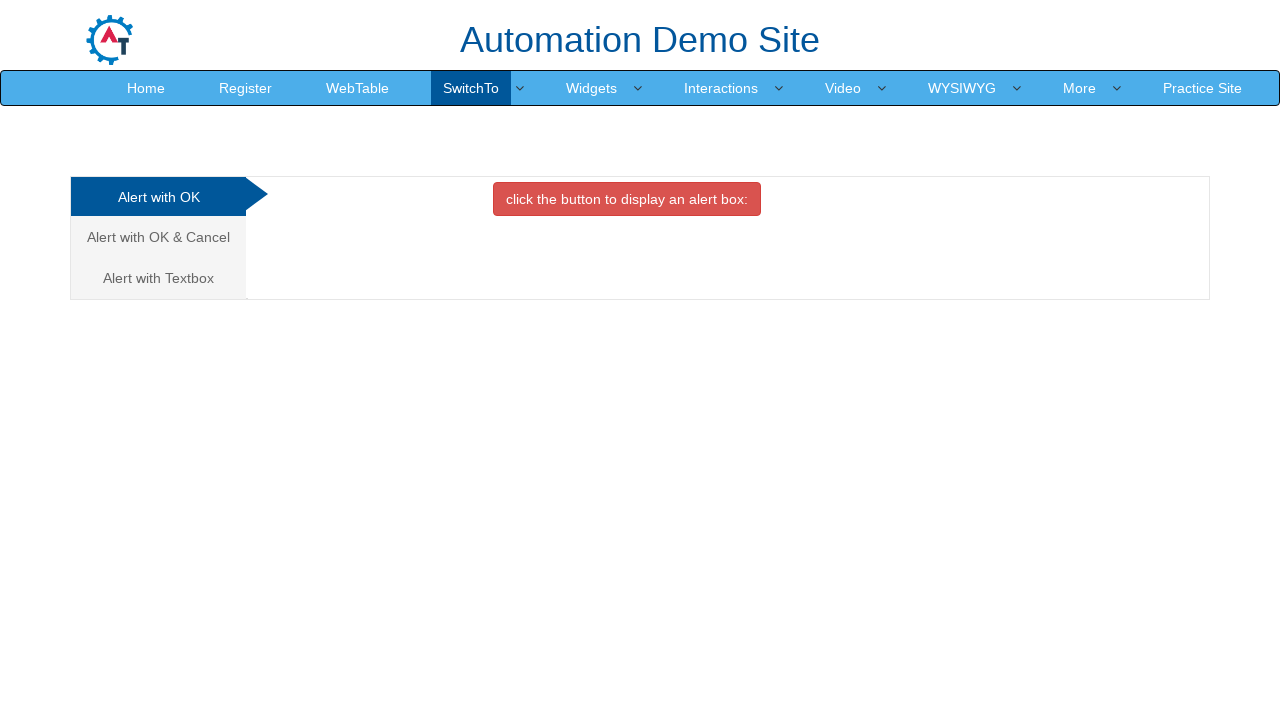

Clicked second alert tab to access alert with OK & Cancel at (158, 237) on (//a[@class='analystic'])[2]
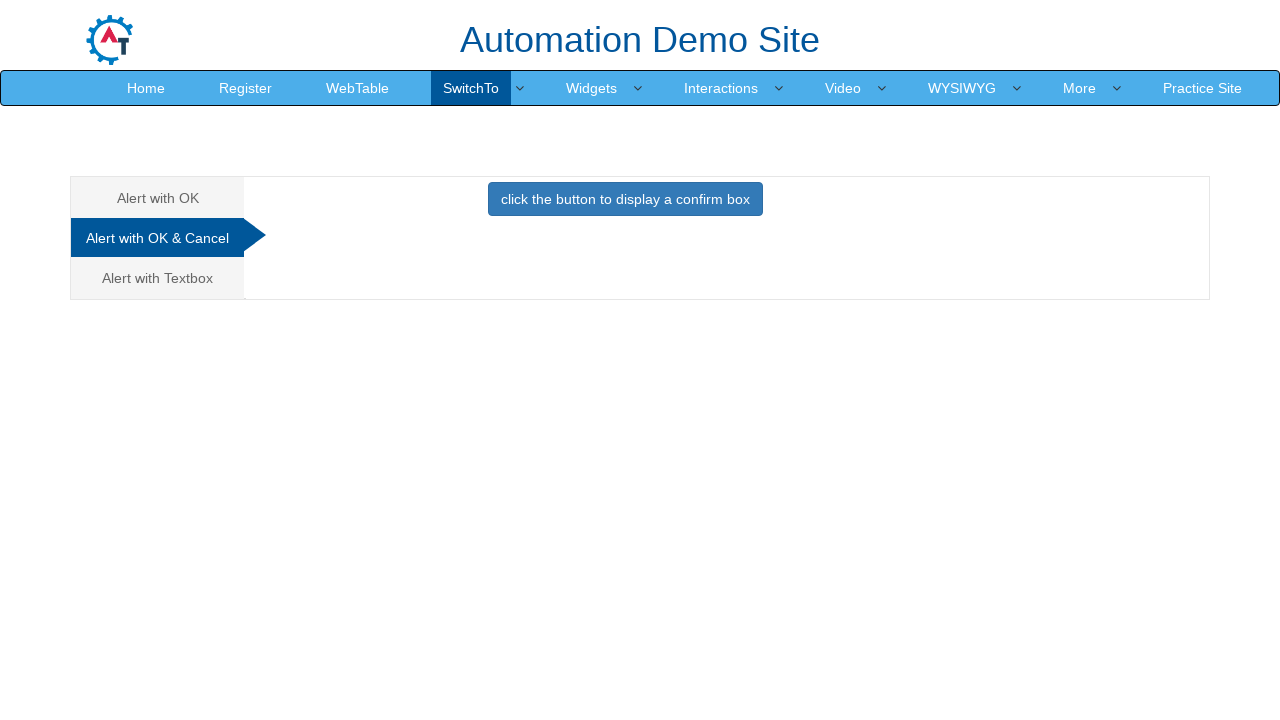

Clicked button to trigger confirm alert at (625, 199) on button.btn.btn-primary
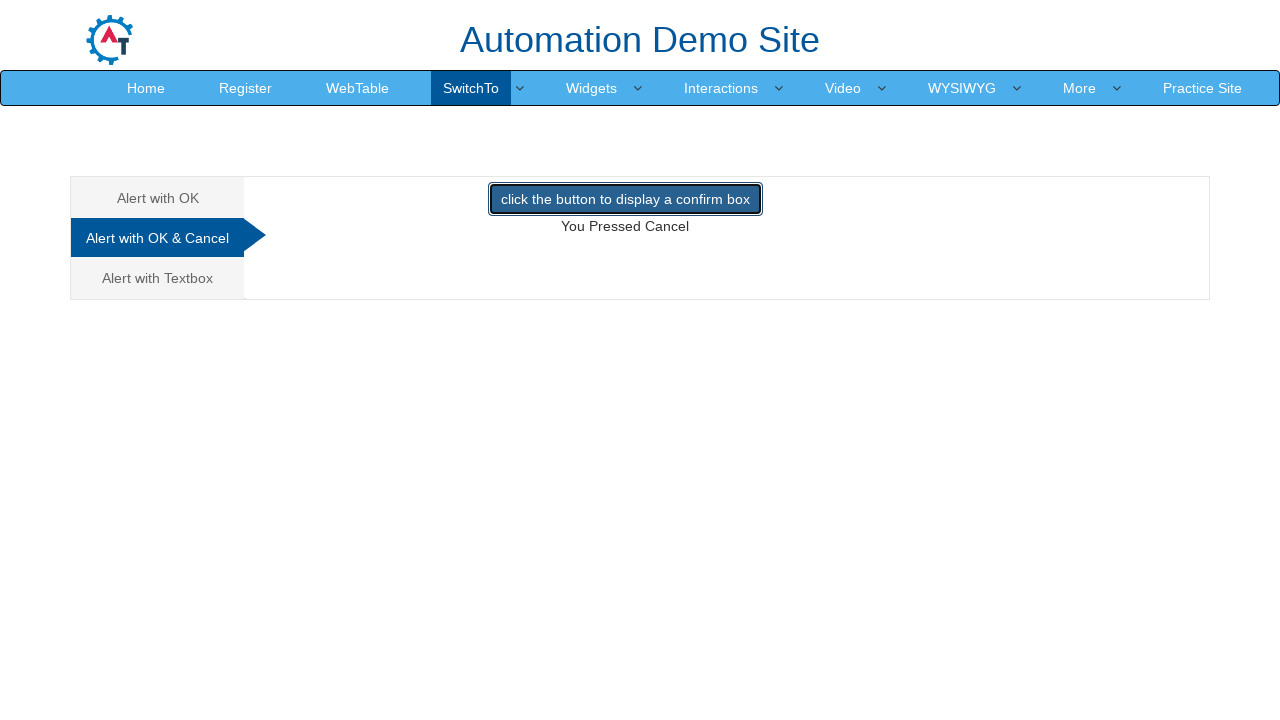

Set up dialog handler to dismiss alert with Cancel
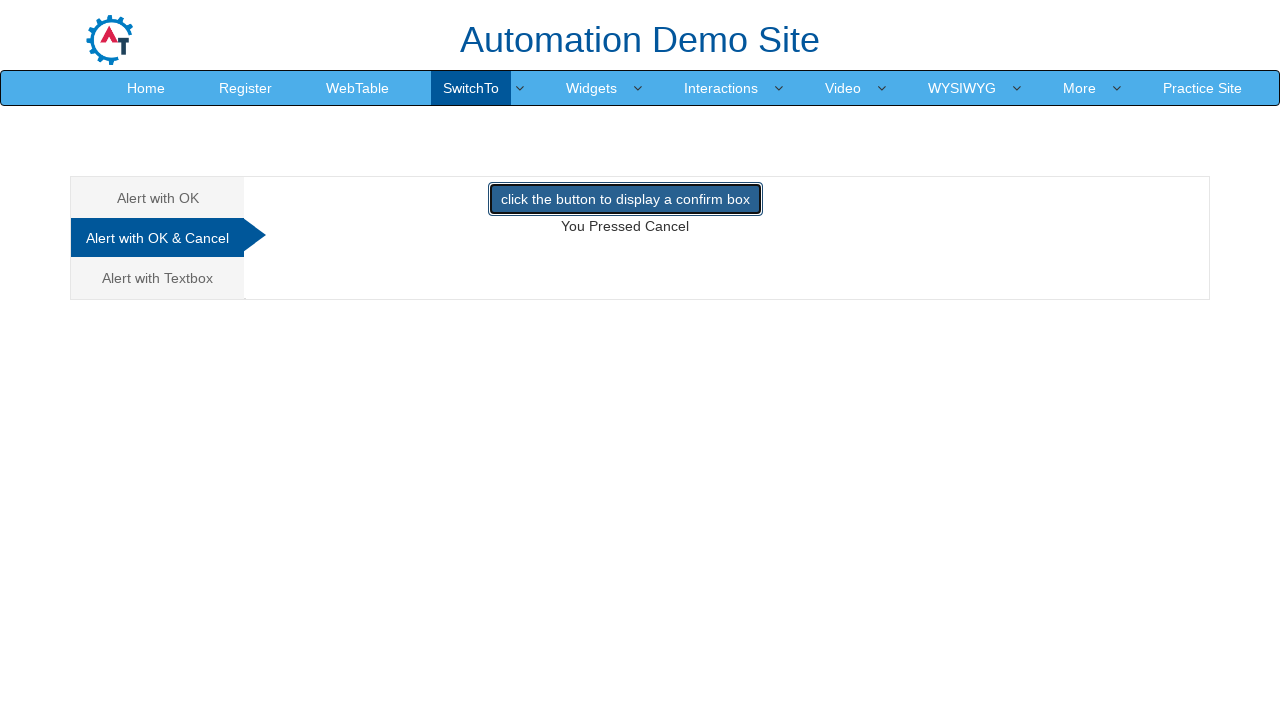

Waited for result element to appear
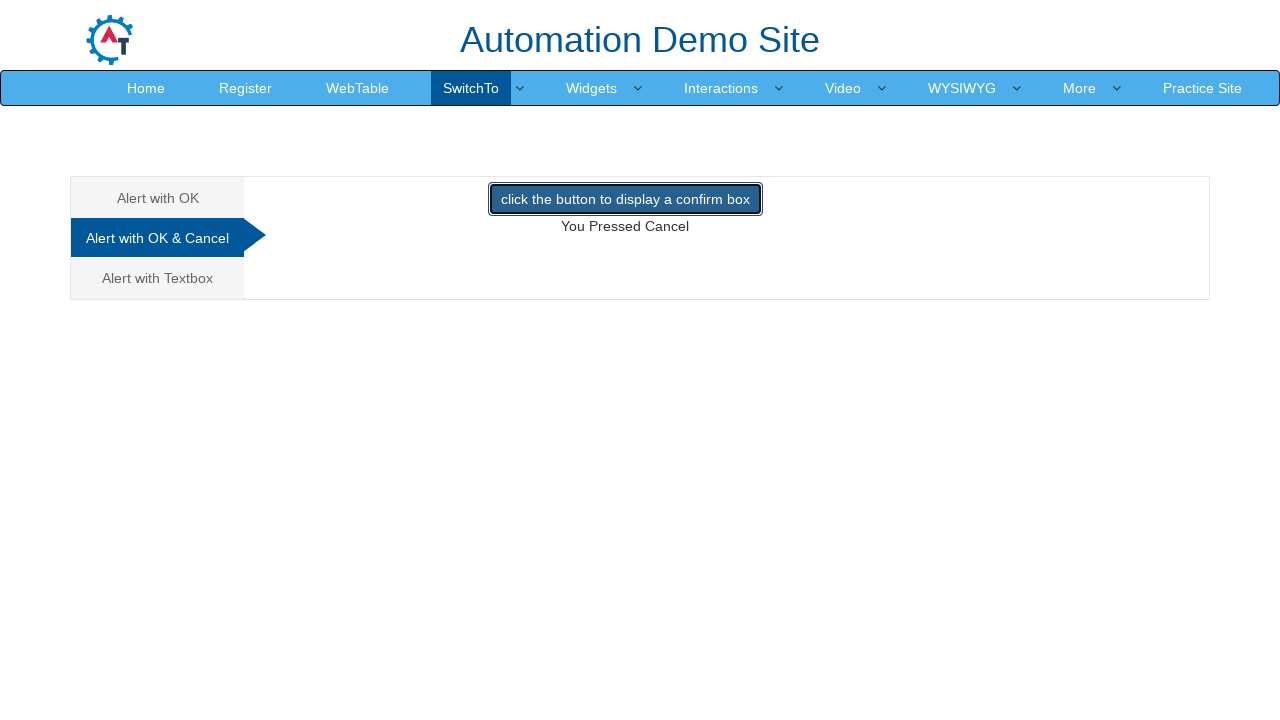

Located result element
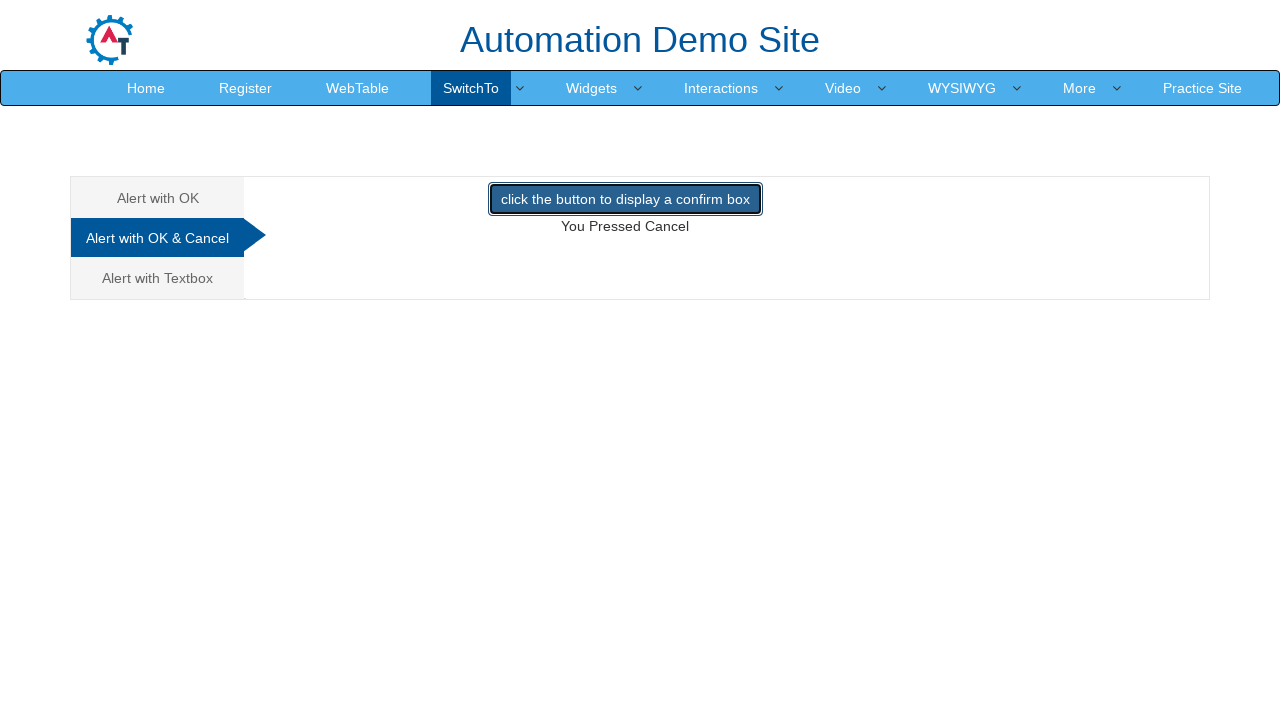

Verified result element is visible after dismissing alert
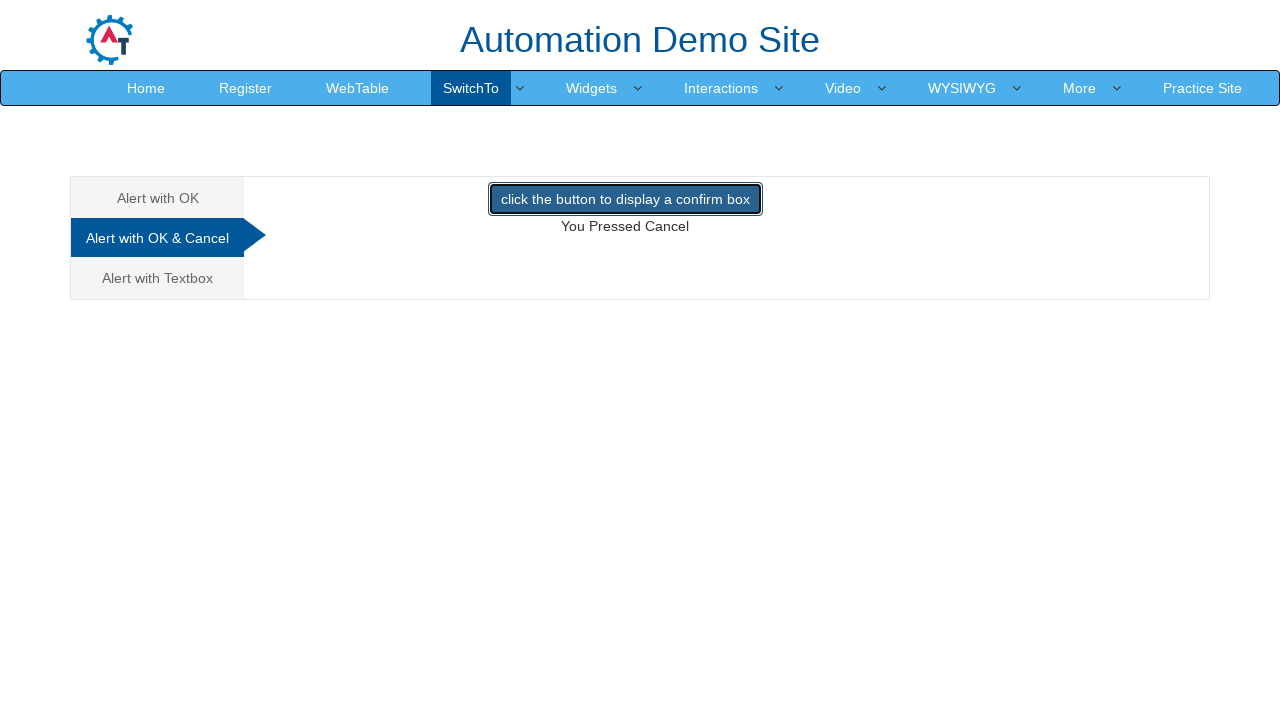

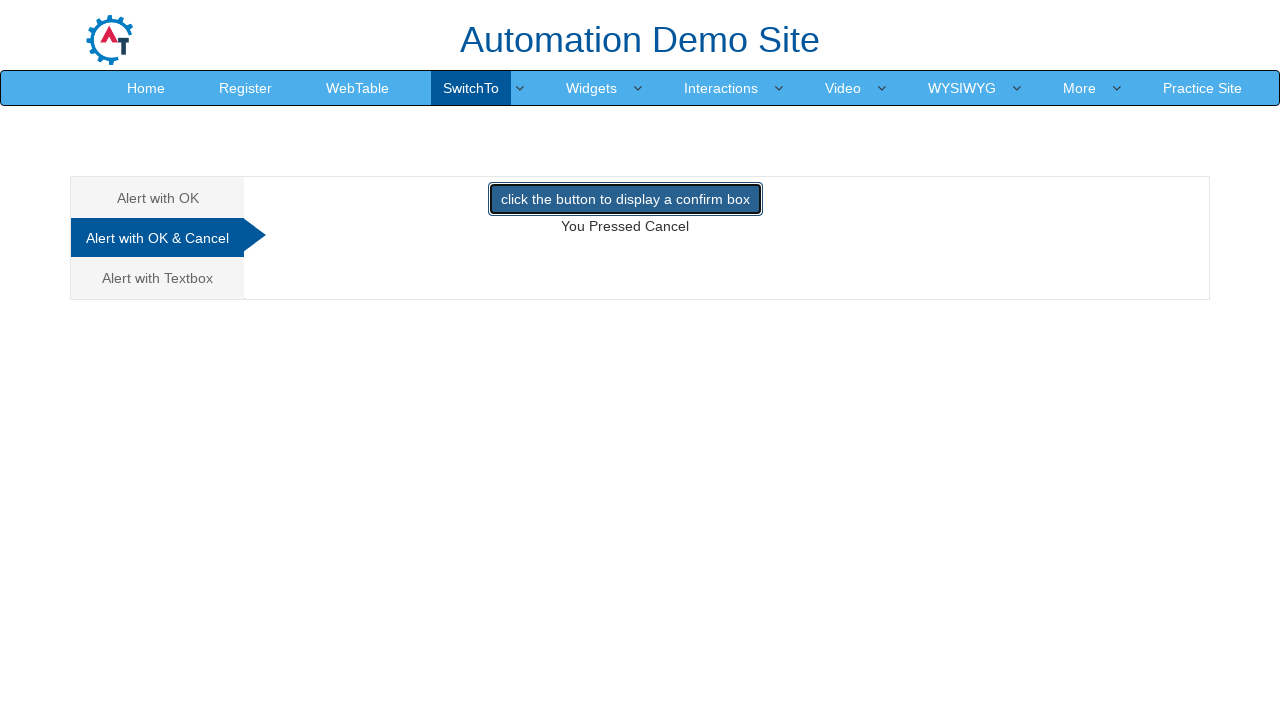